Tests drag and drop functionality by dragging rectangle A to rectangle B's position and verifying they swapped places.

Starting URL: https://the-internet.herokuapp.com/drag_and_drop

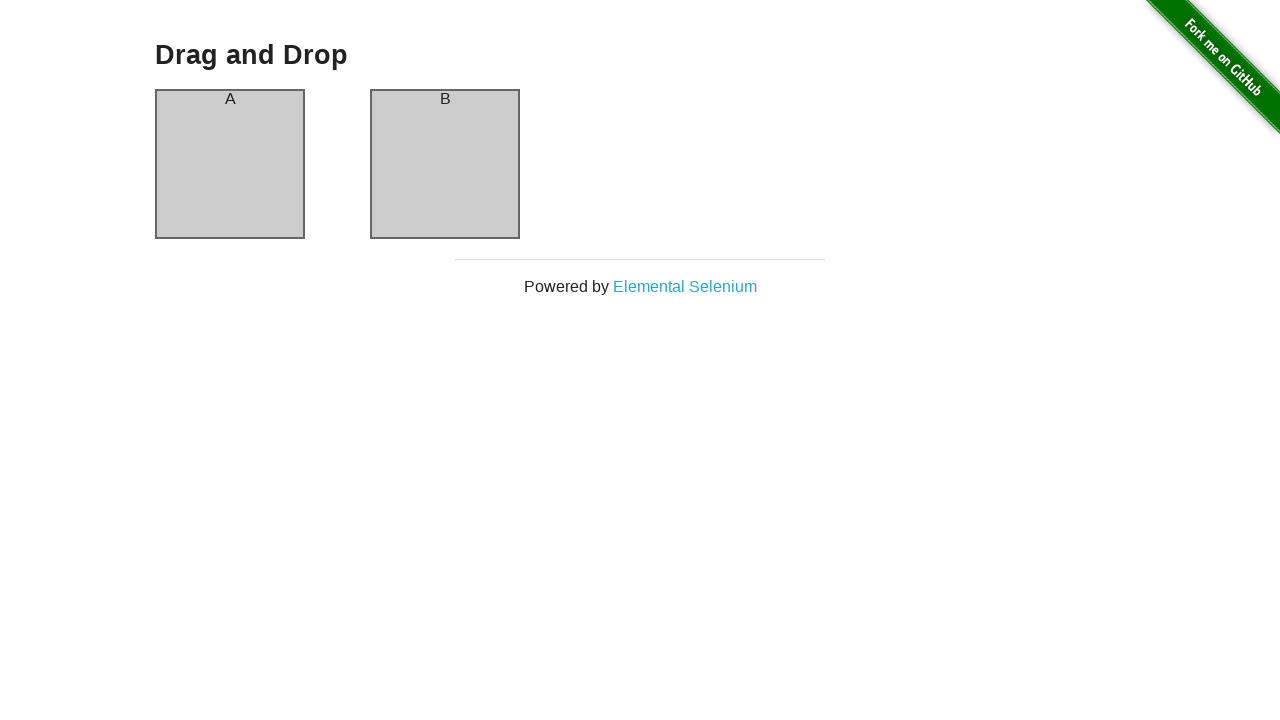

Verified initial state - first column contains text 'A'
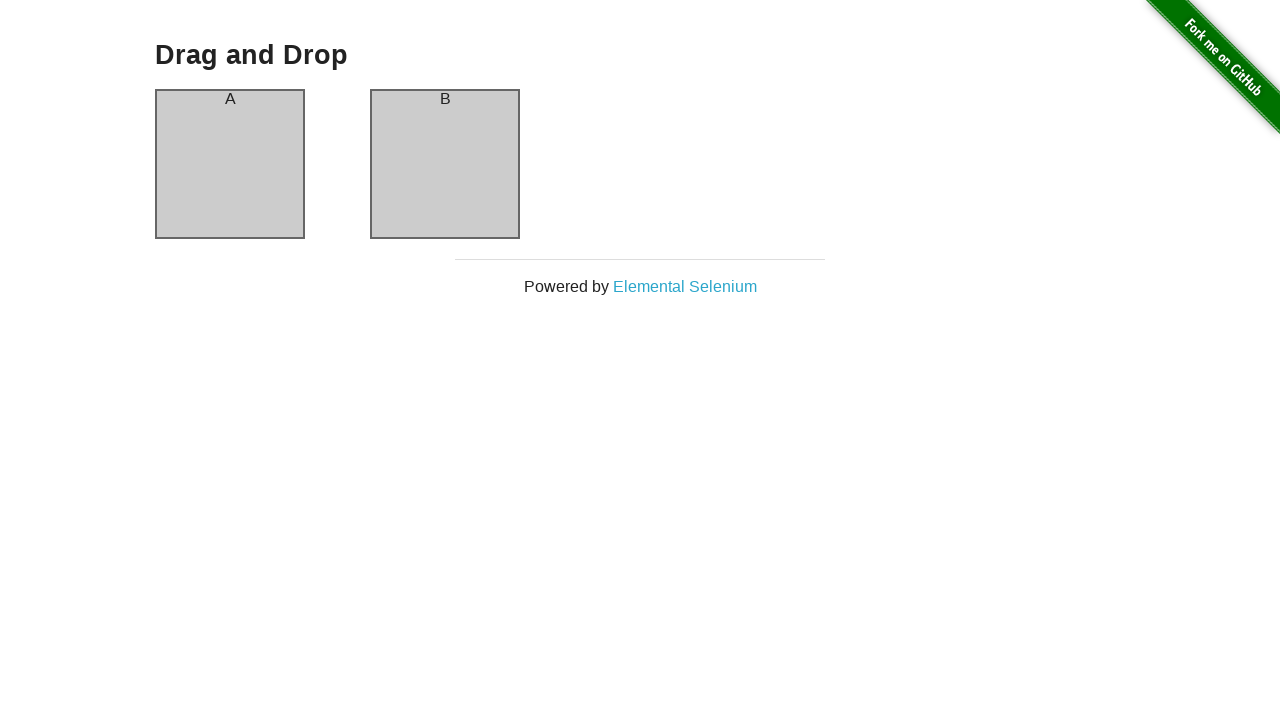

Dragged rectangle A to rectangle B's position at (445, 164)
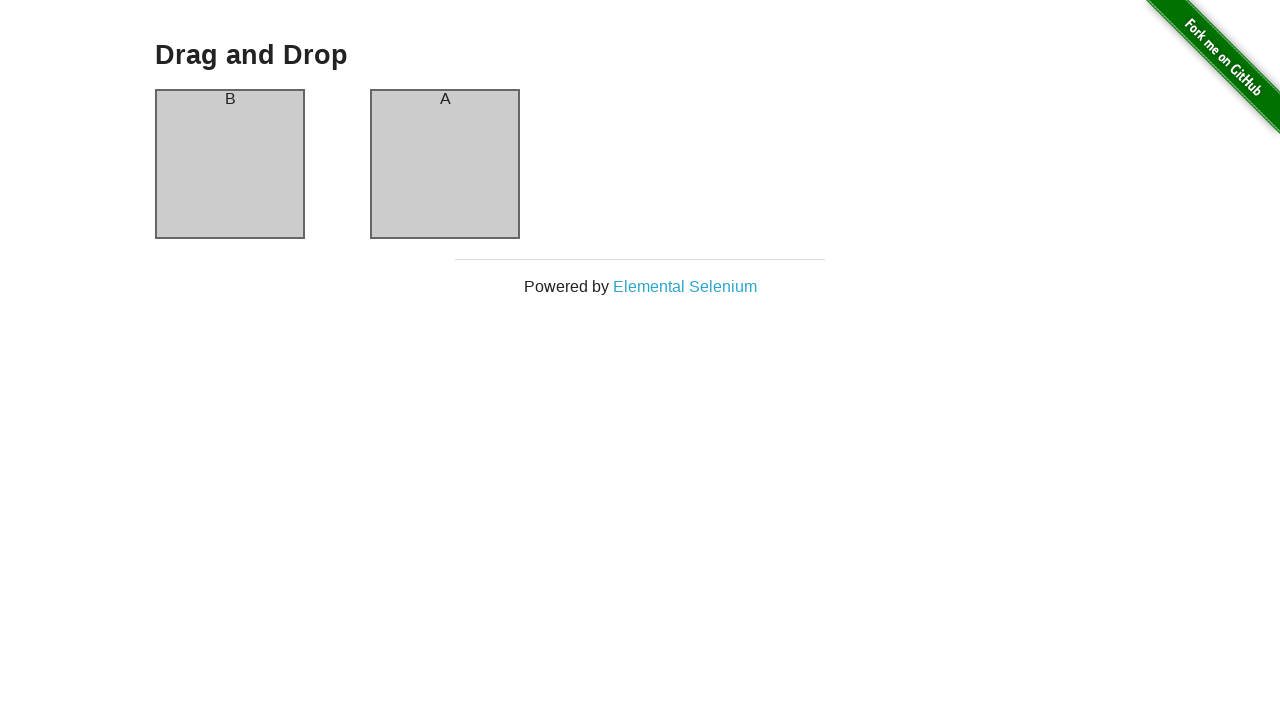

Verified columns swapped - first column now contains text 'B'
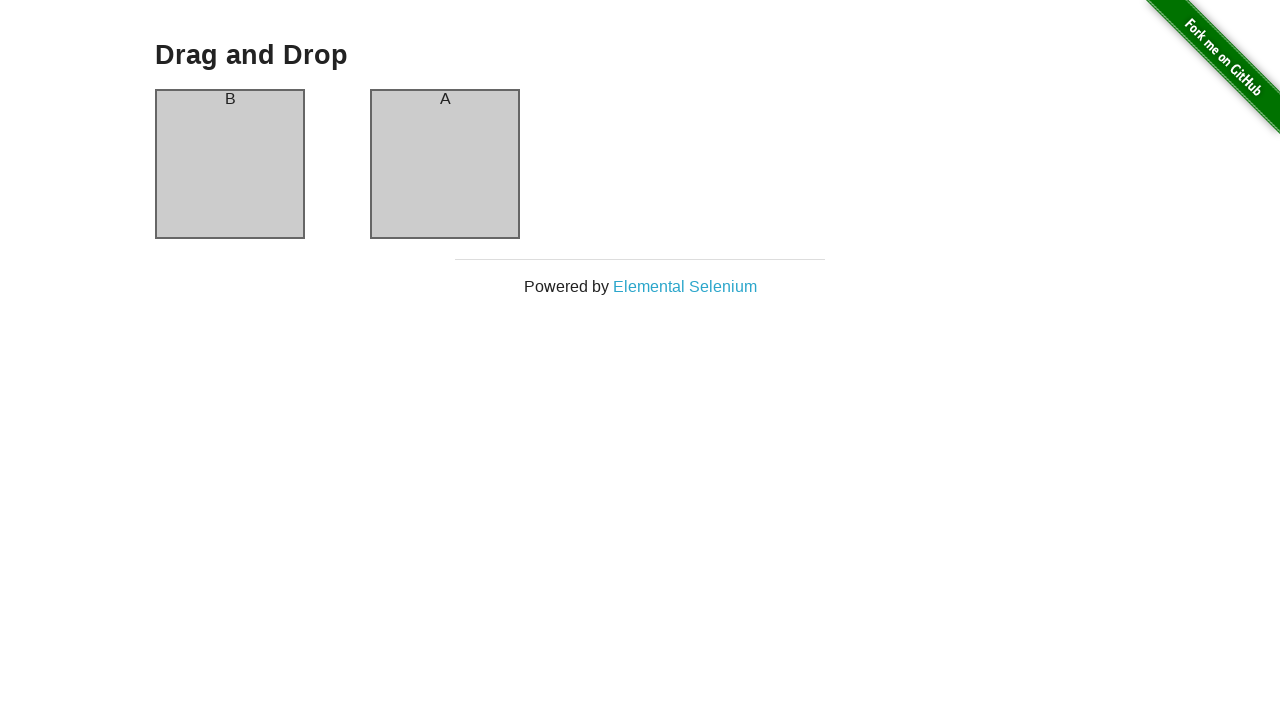

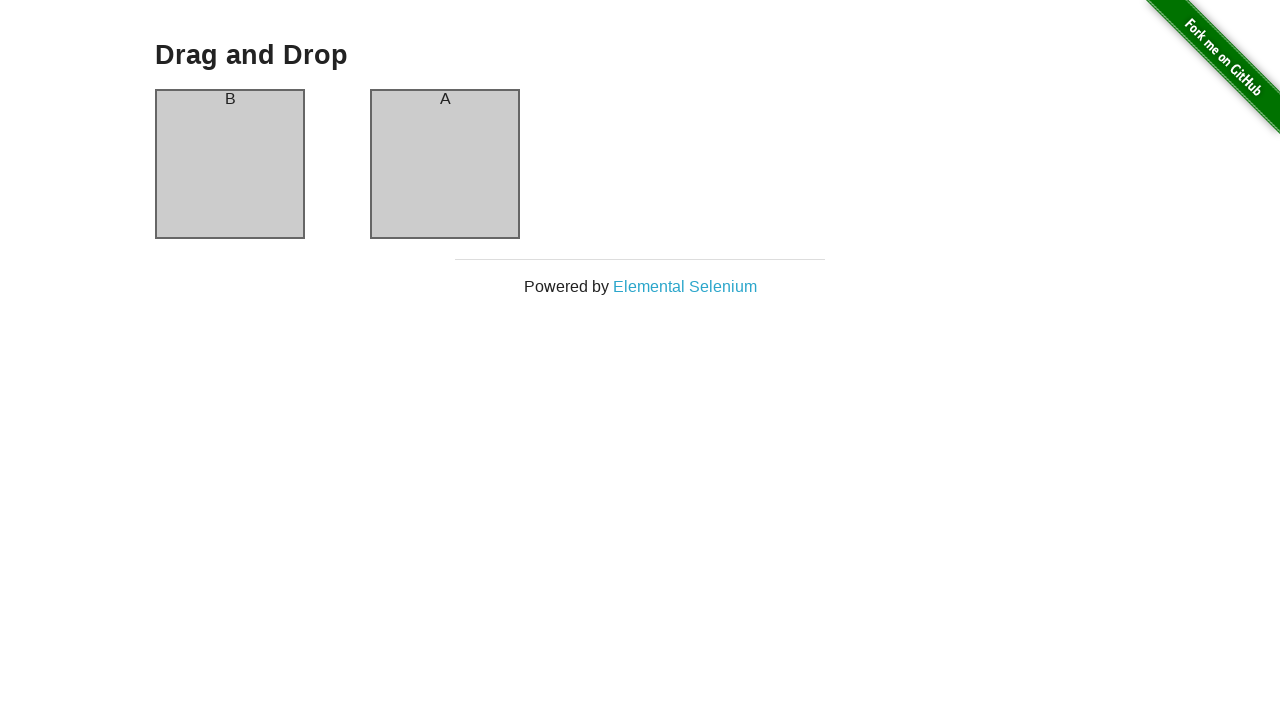